Navigates to a landing page and waits for it to load on a mobile viewport

Starting URL: https://kulakovskyi.github.io/land-newb-shakhter-UA/build/index.html

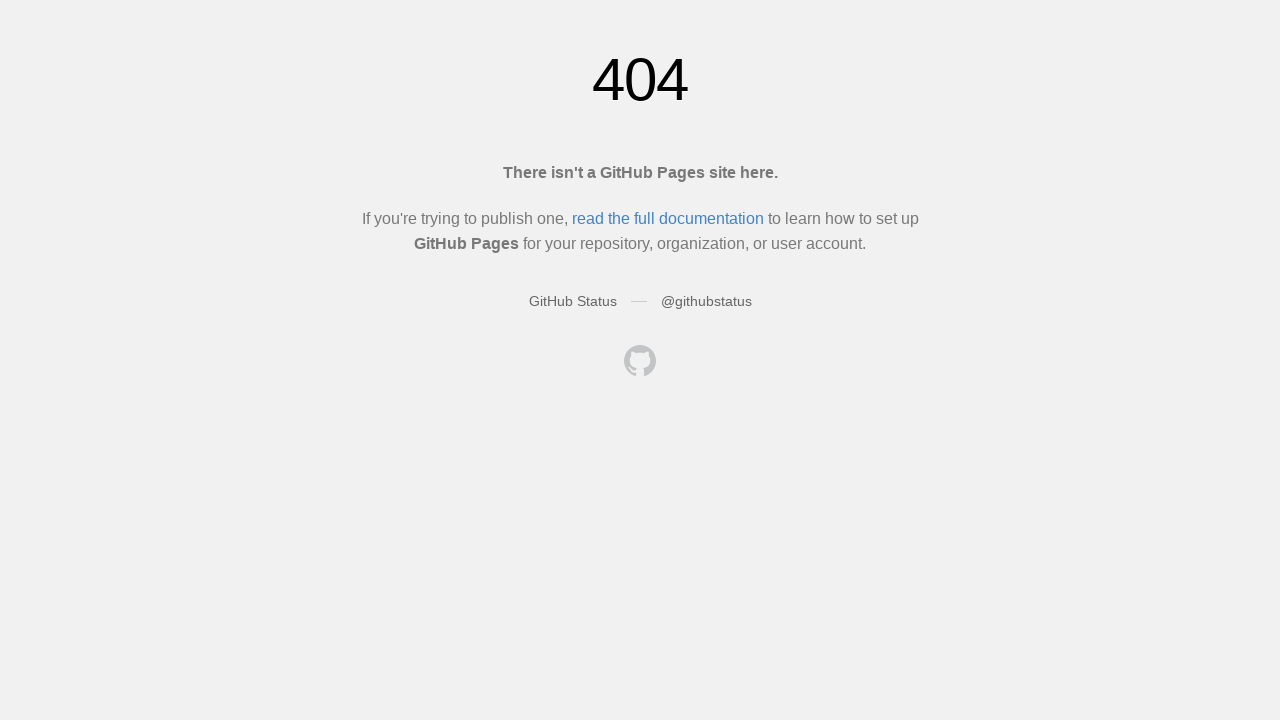

Set mobile viewport to iPhone 12 dimensions (390x844)
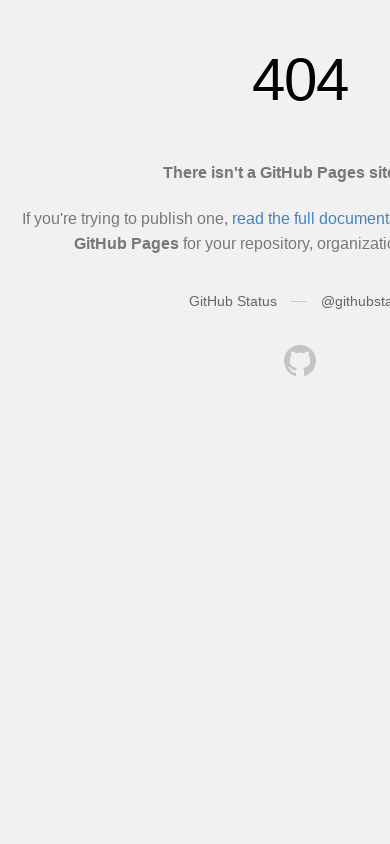

Waited 2000ms for page to fully load
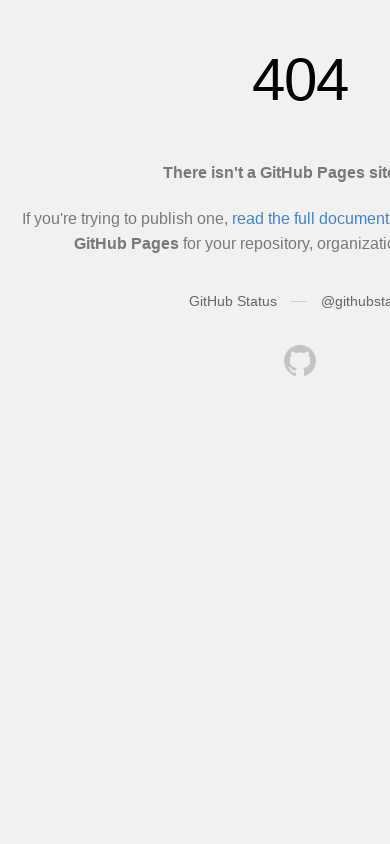

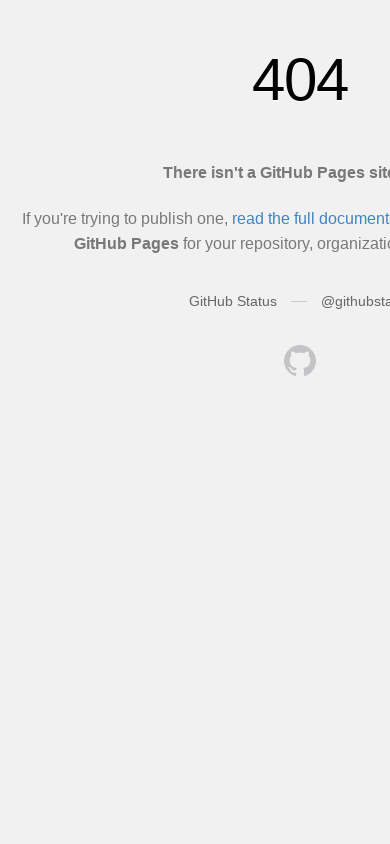